Tests browser window management by opening a new window and navigating to a different website in that window

Starting URL: https://www.opencart.com/

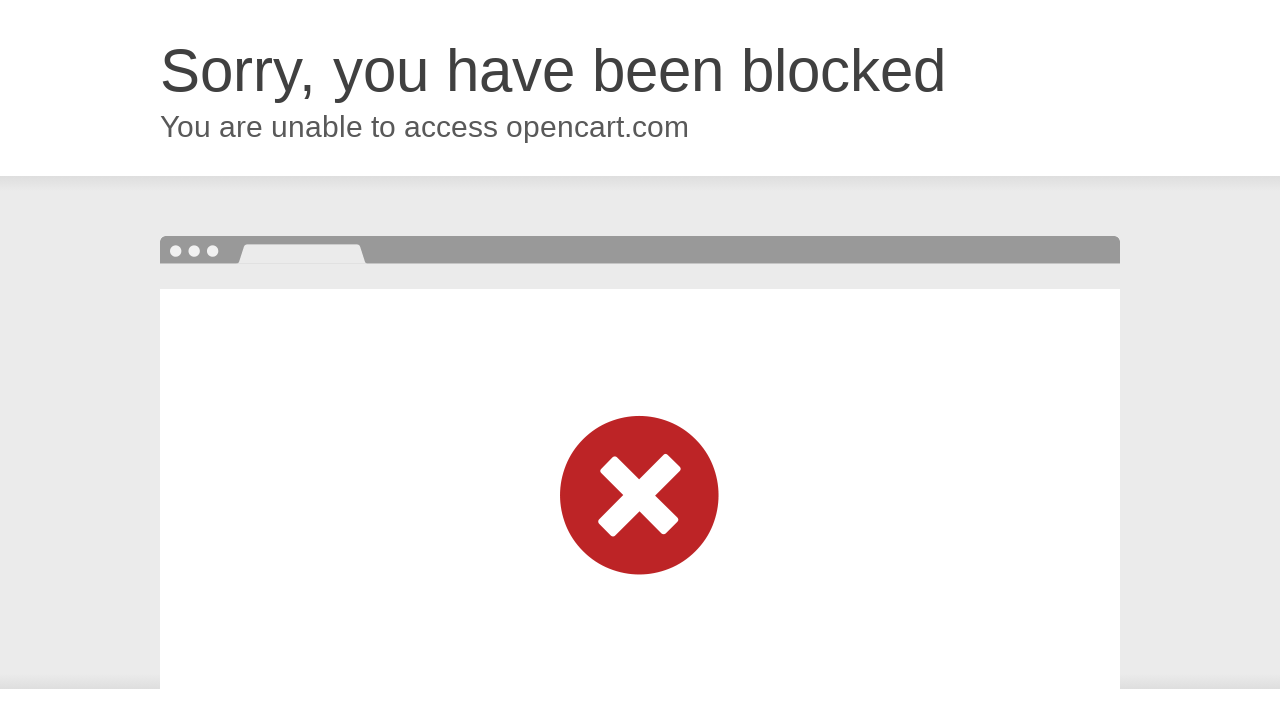

Opened a new browser window
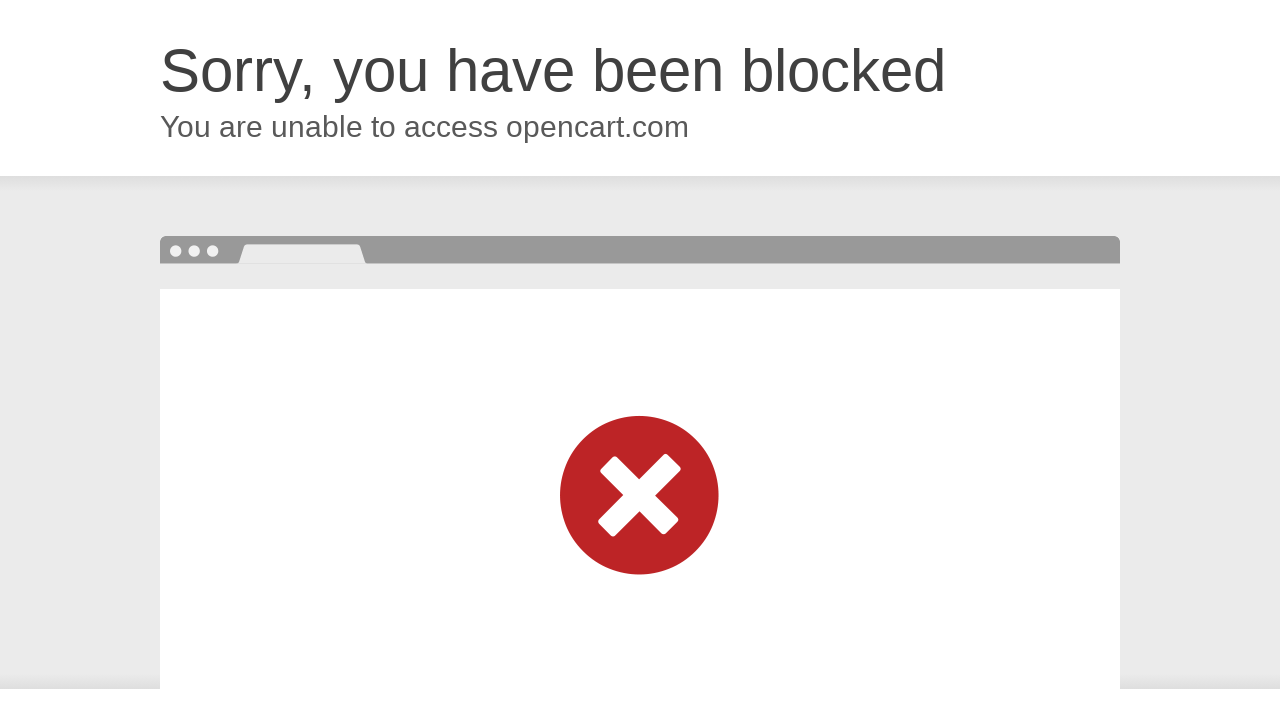

Navigated to https://orangehrm.com/ in the new window
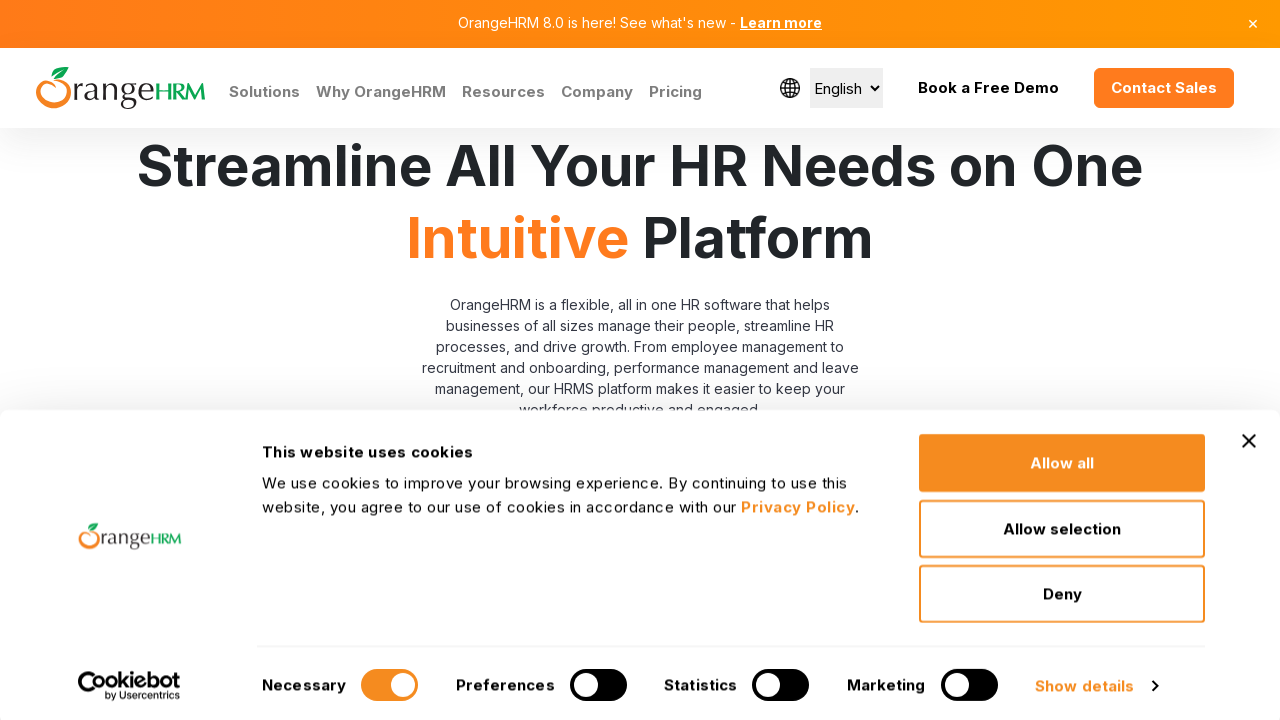

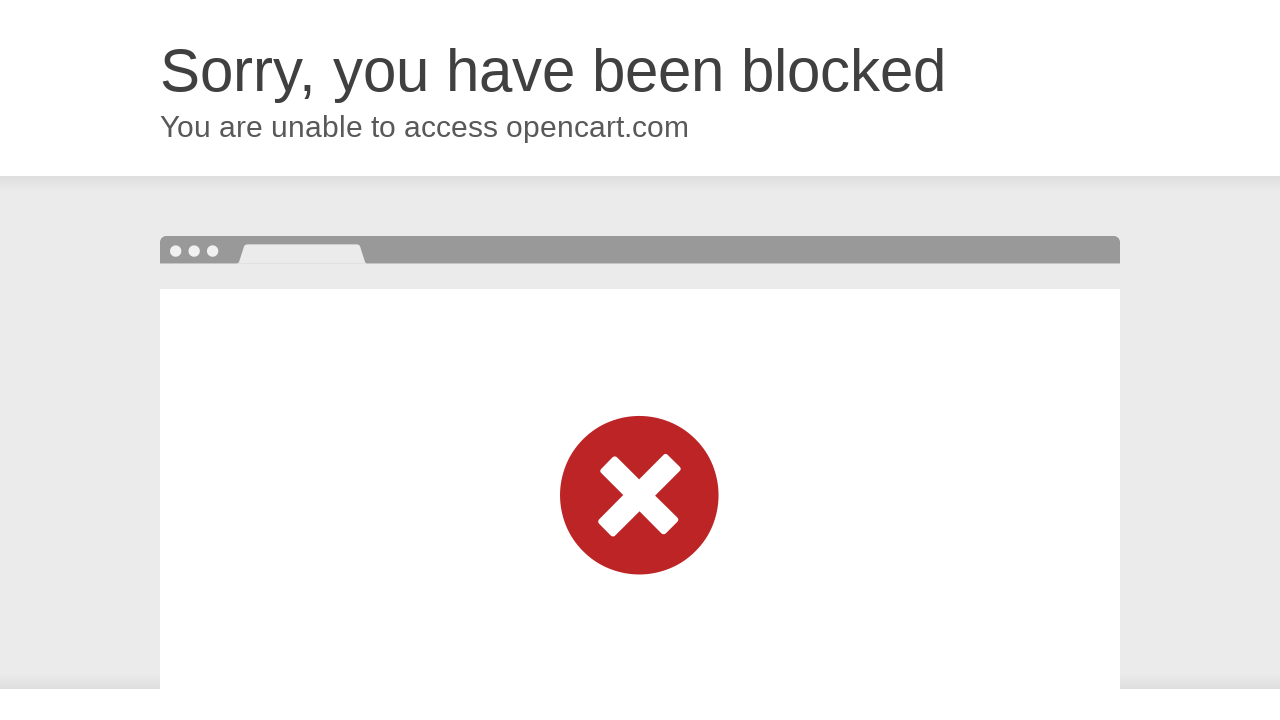